Tests the password reset functionality by clicking the forgot password link and reset button to retrieve a temporary password

Starting URL: https://rahulshettyacademy.com/locatorspractice/

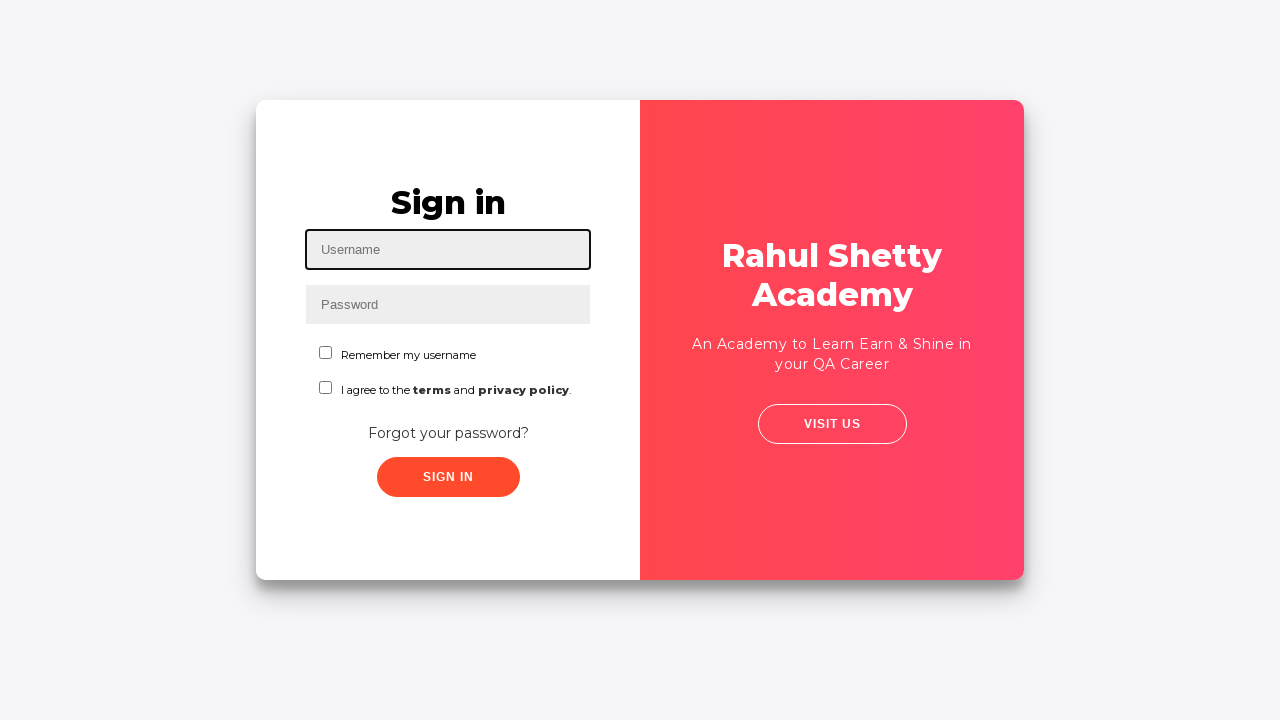

Clicked 'Forgot your password?' link at (448, 433) on text='Forgot your password?'
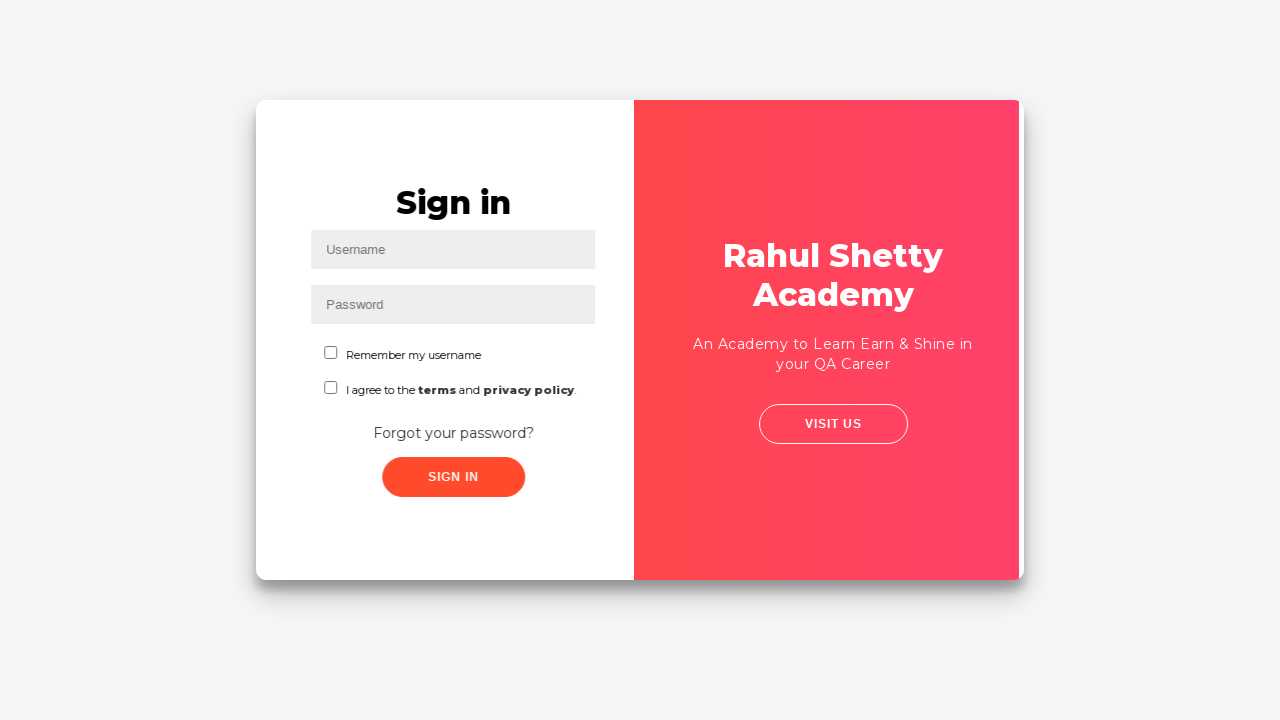

Waited for password reset form to appear
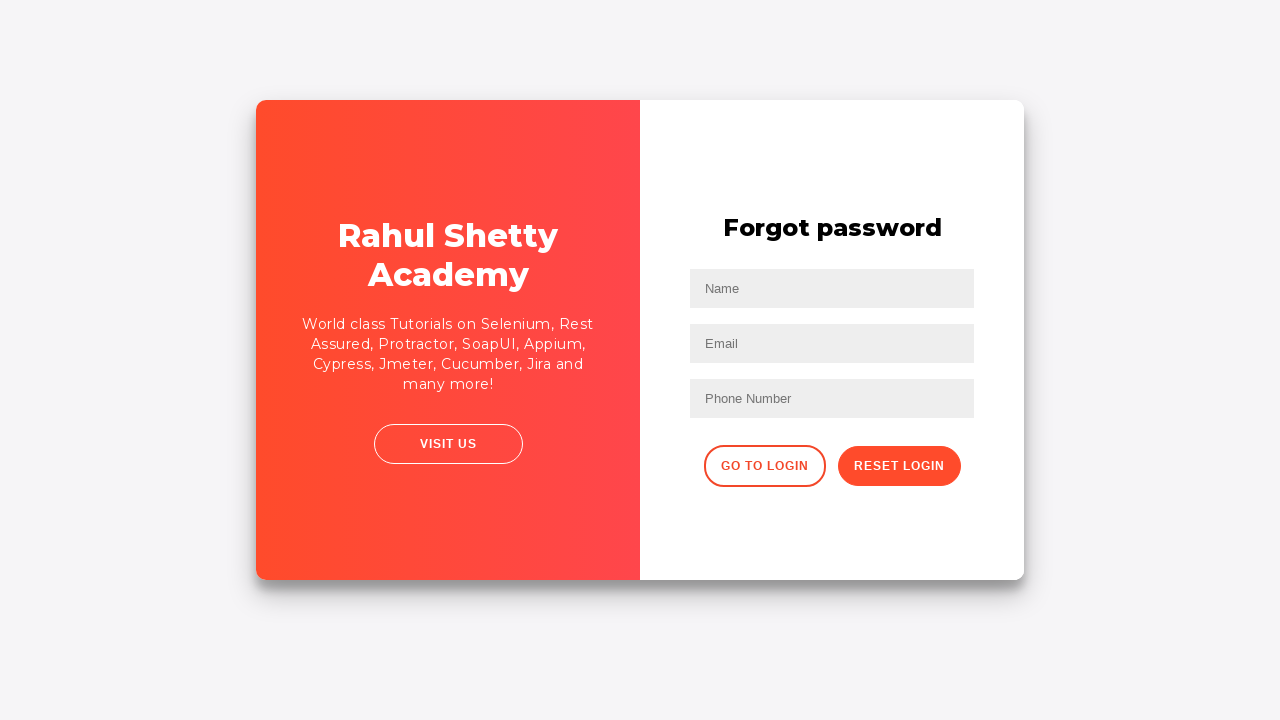

Clicked 'Reset Login' button to retrieve temporary password at (899, 466) on button:has-text('Reset Login')
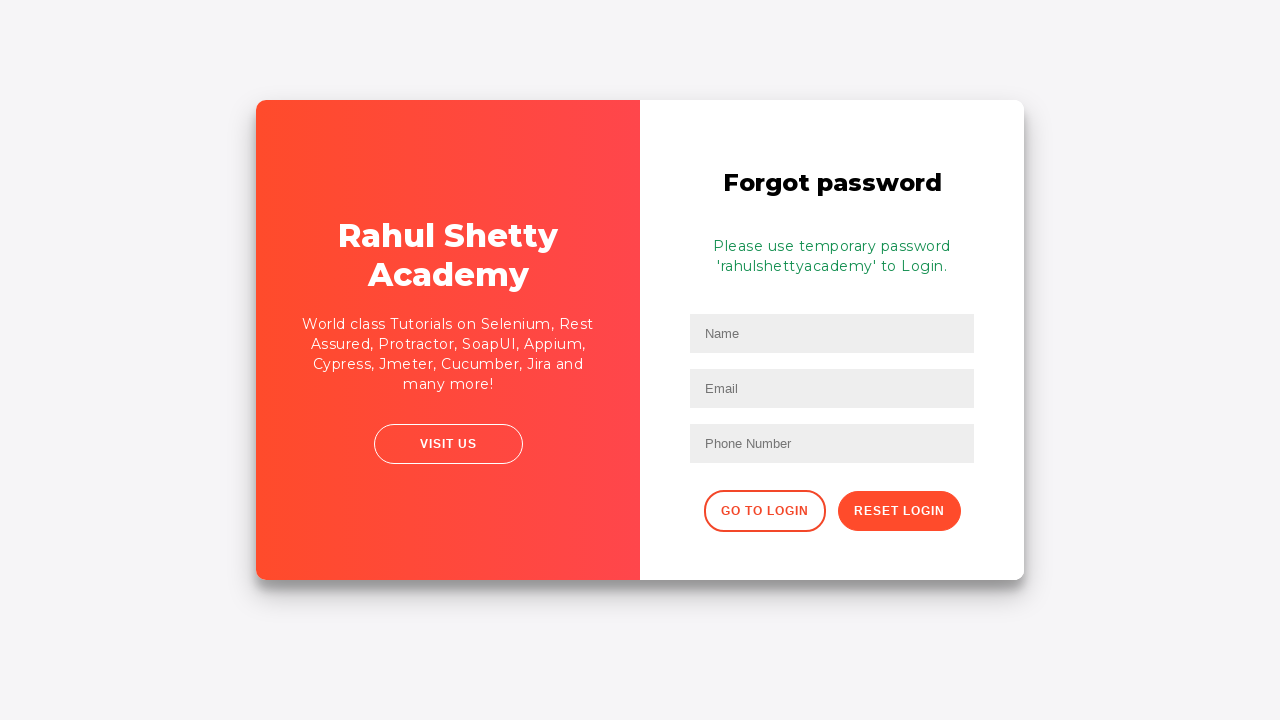

Password reset confirmation message loaded
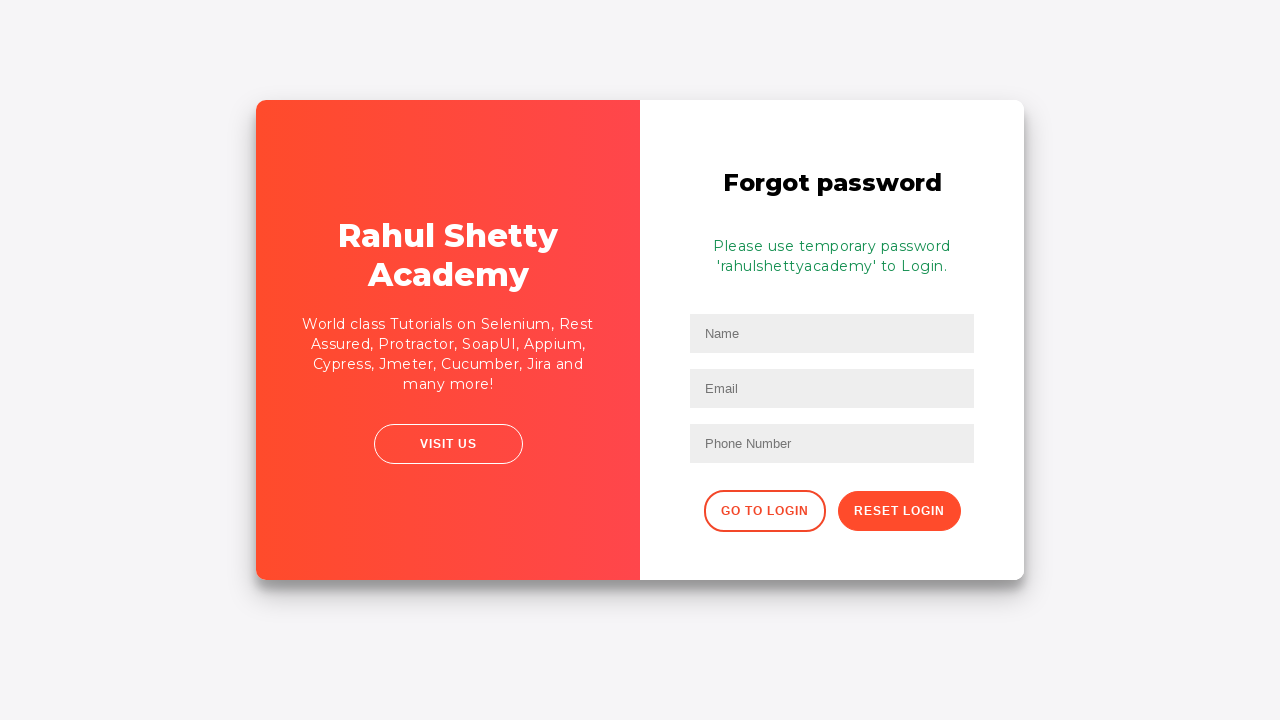

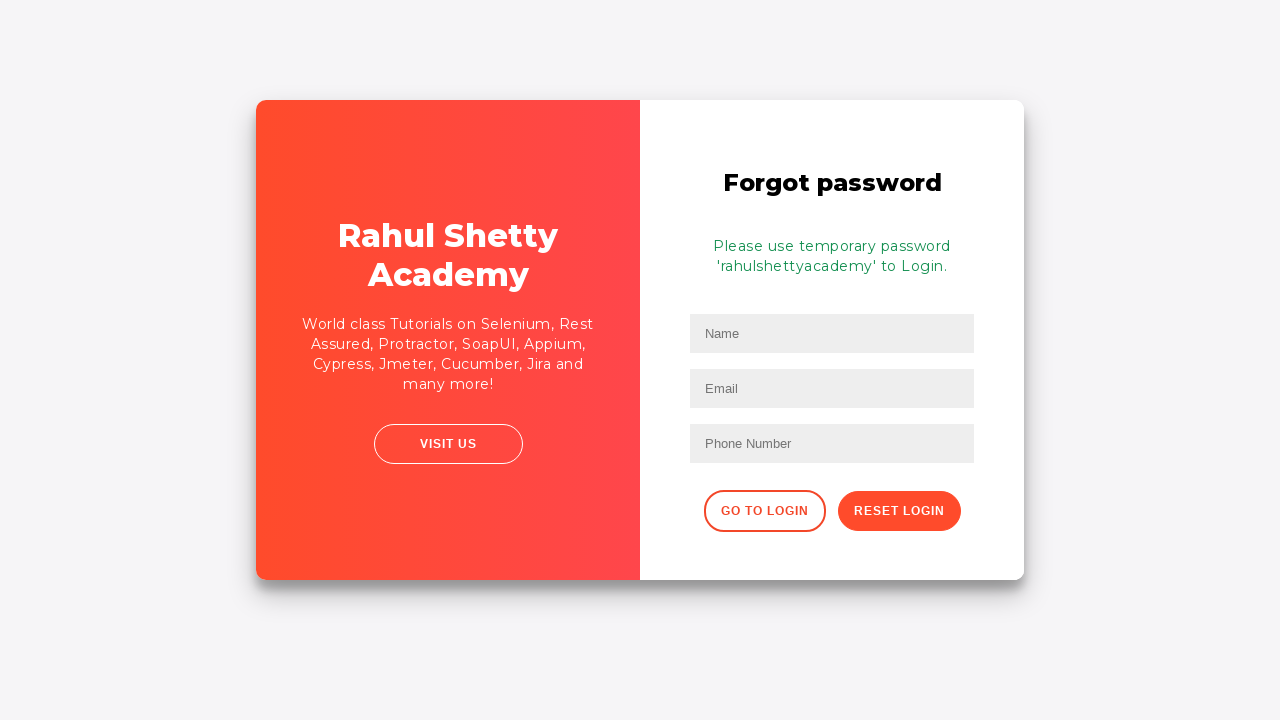